Tests opening a new browser tab by clicking a link and verifying the new tab navigates to the expected URL

Starting URL: https://the-internet.herokuapp.com/windows

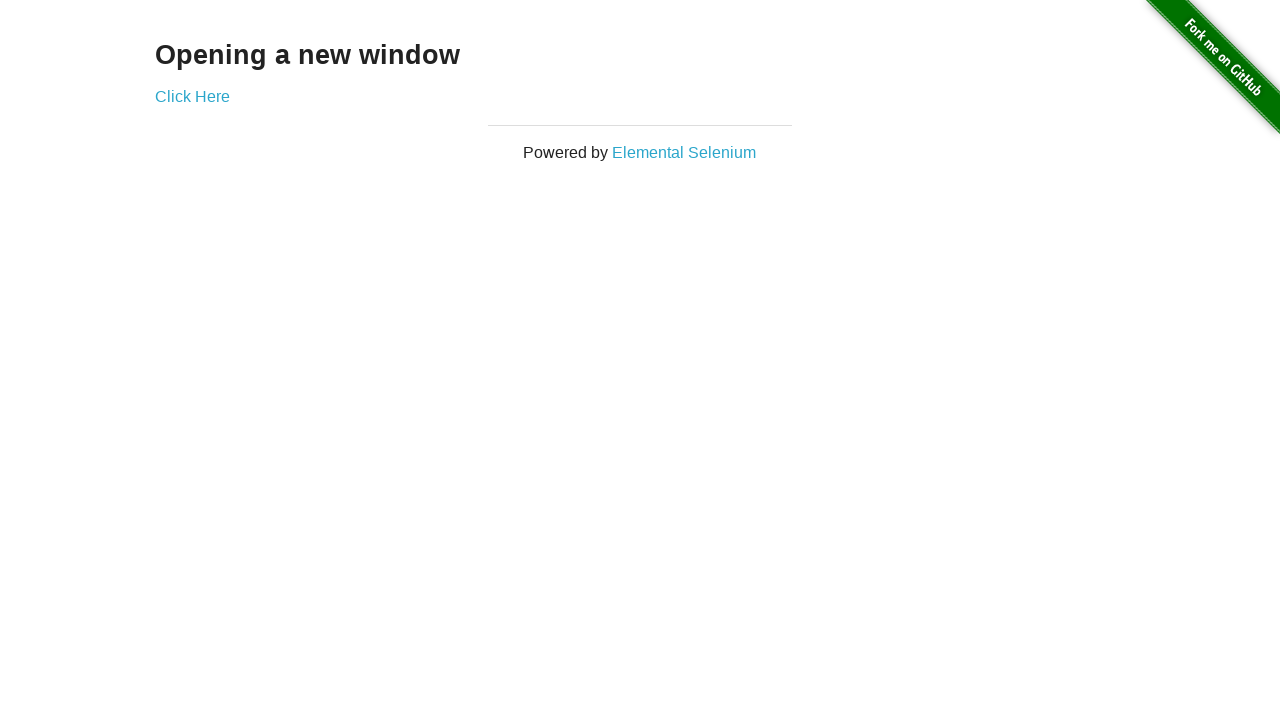

Clicked 'Click Here' link to open new tab at (192, 96) on text=Click Here
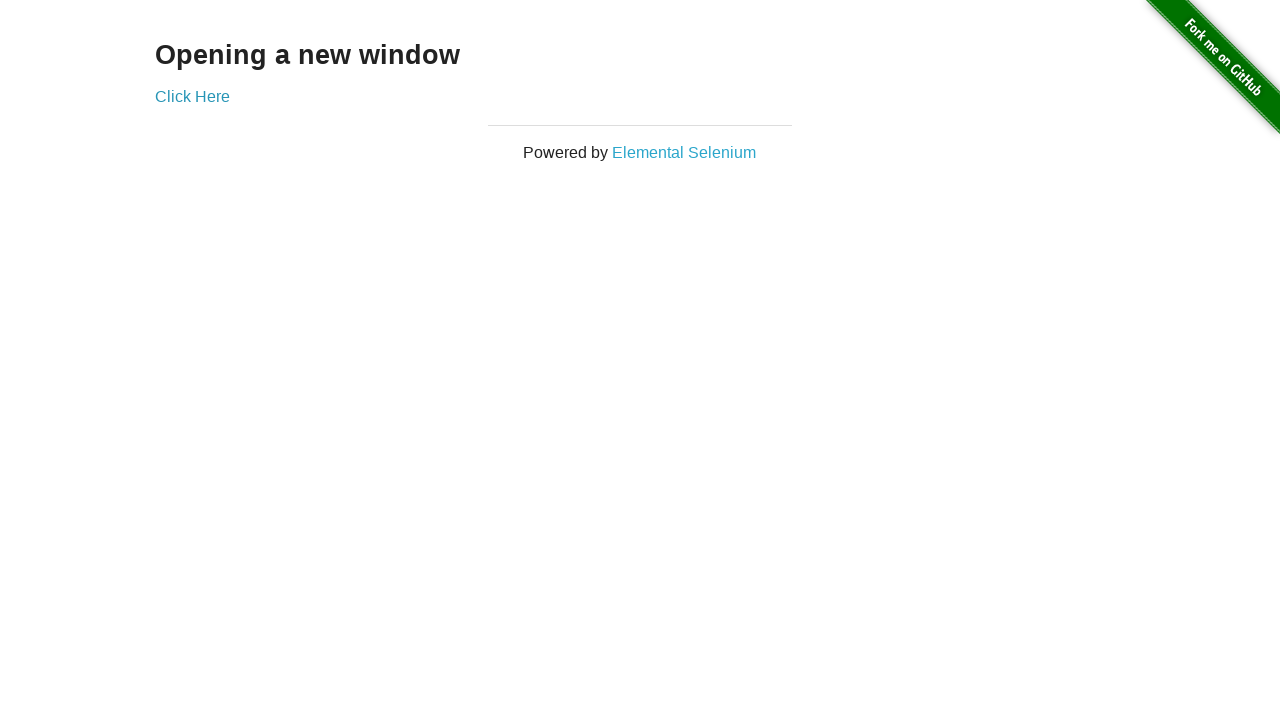

New tab opened and retrieved
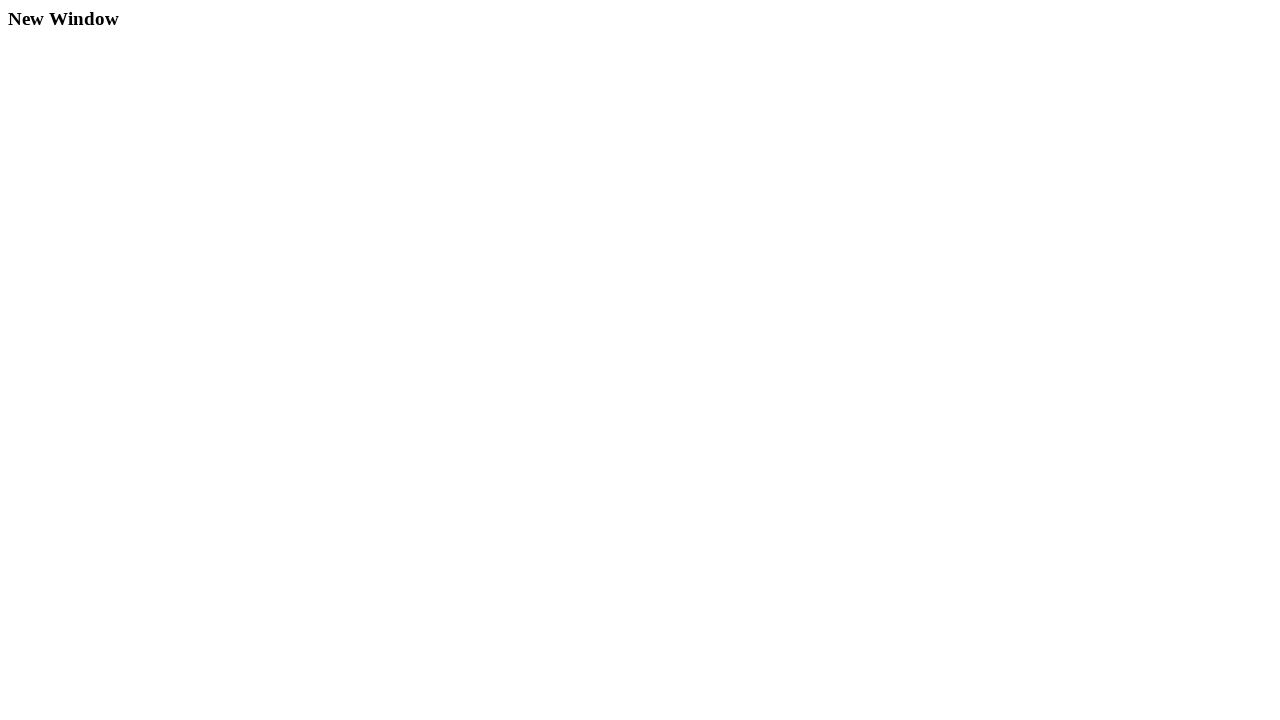

New page finished loading
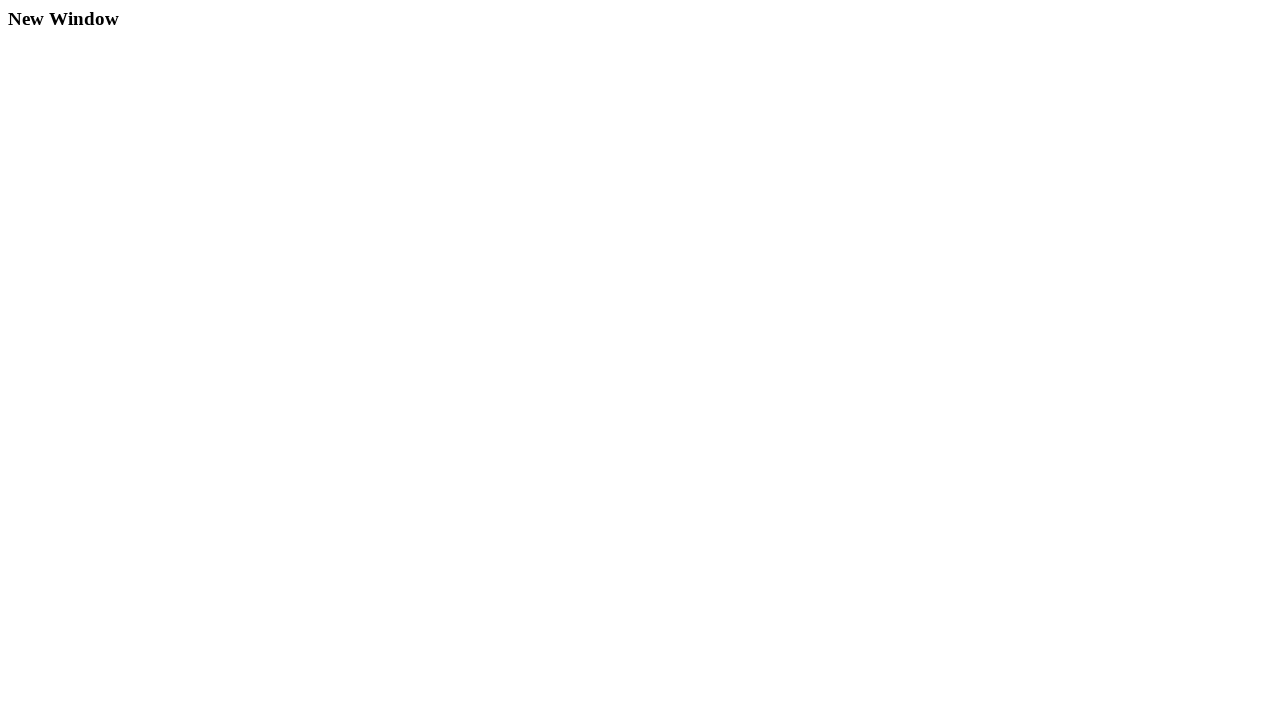

Verified new tab URL is https://the-internet.herokuapp.com/windows/new
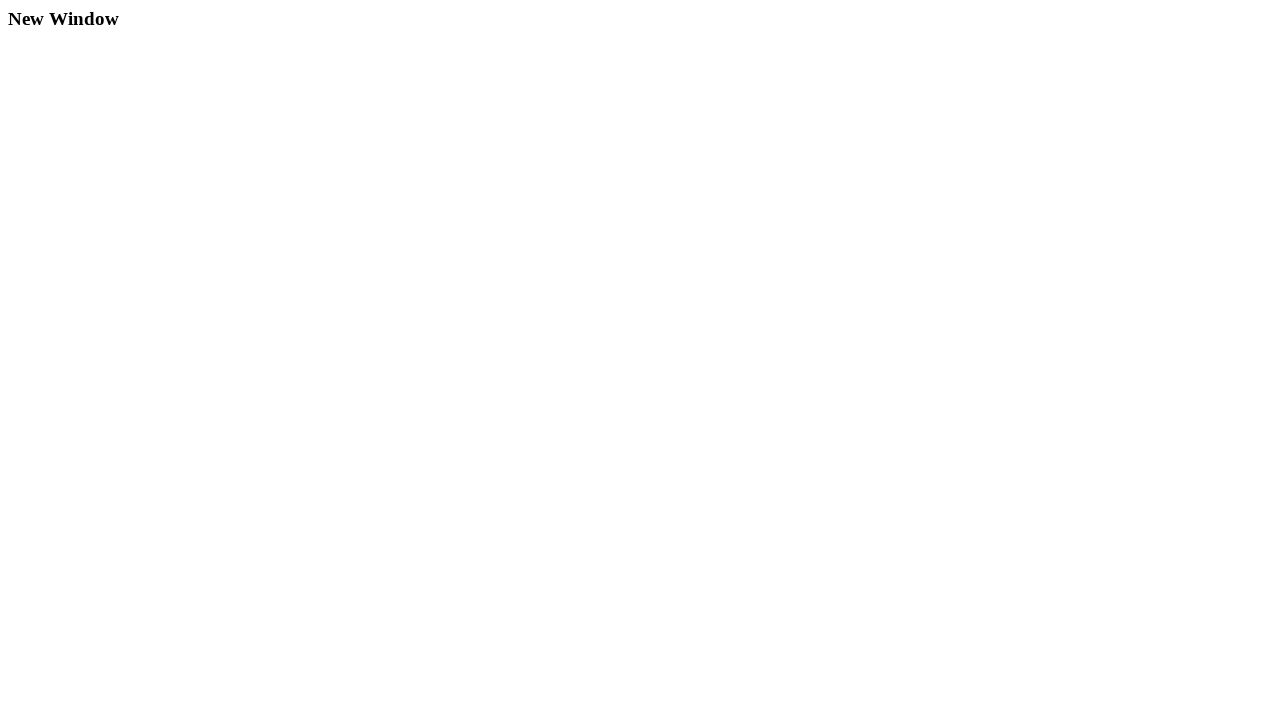

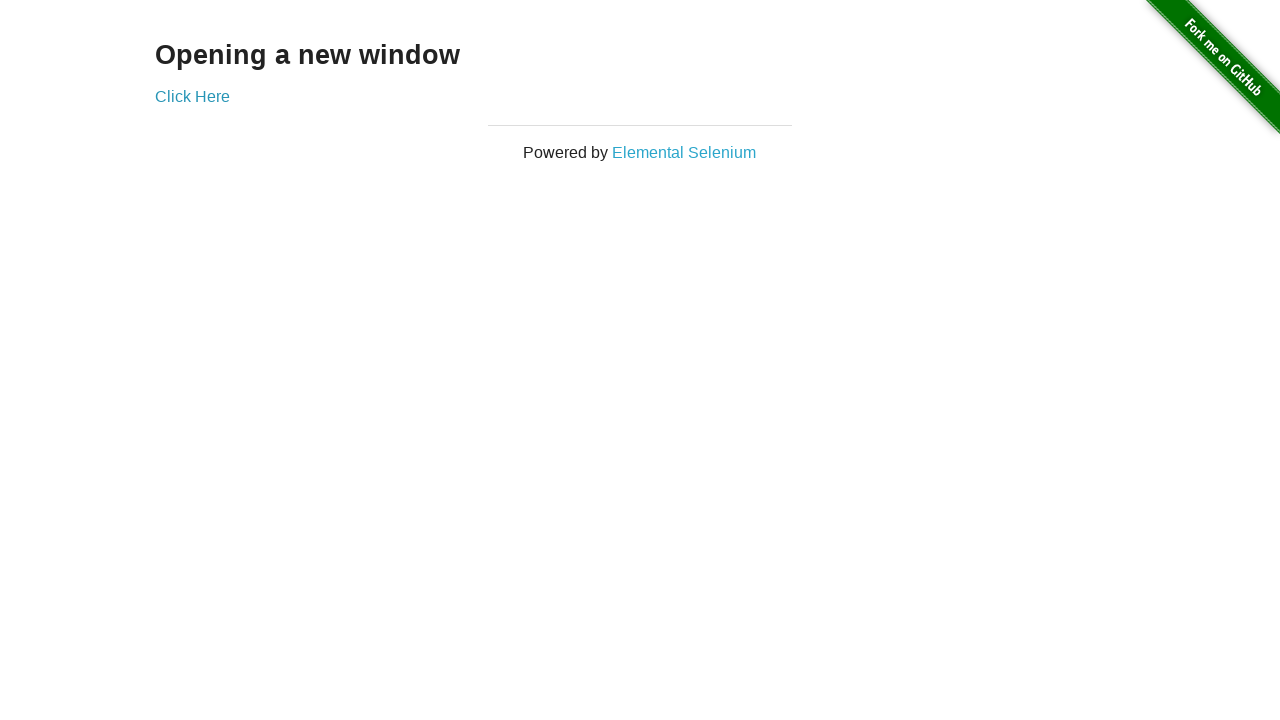